Navigates to Text Box page and enters an email address in the Email field

Starting URL: https://demoqa.com

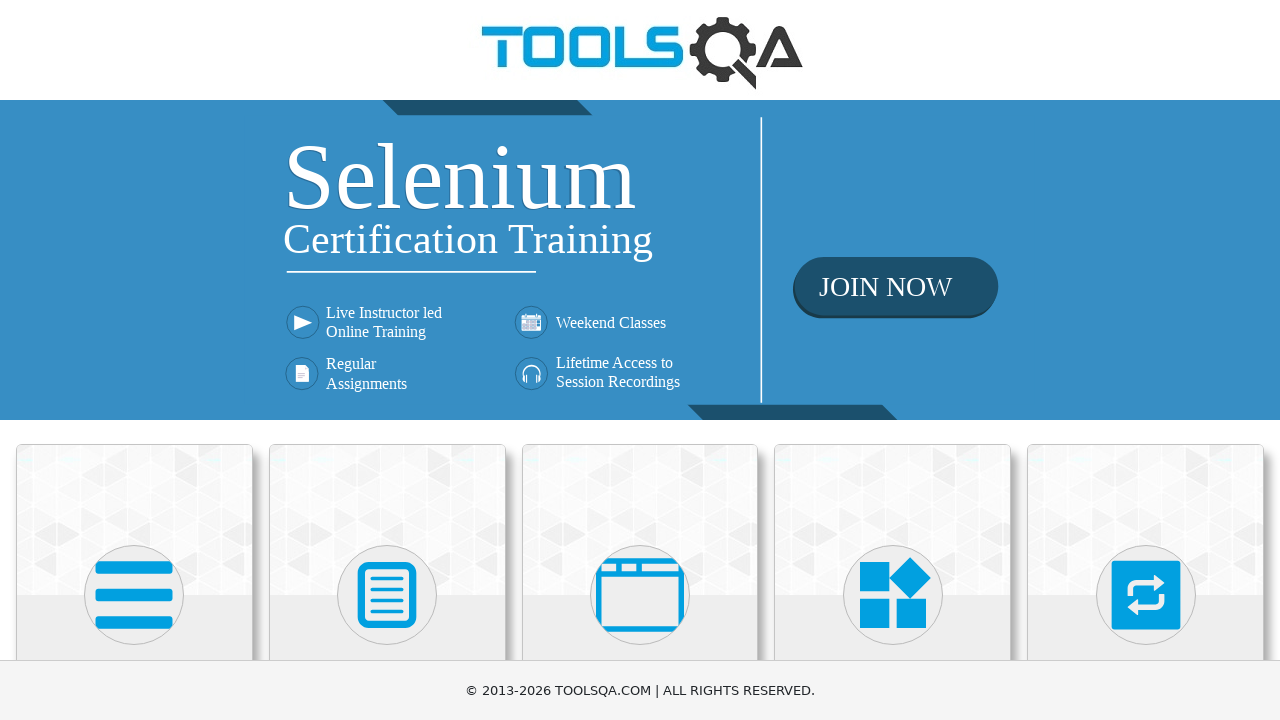

Clicked Elements menu at (134, 360) on internal:text="Elements"i
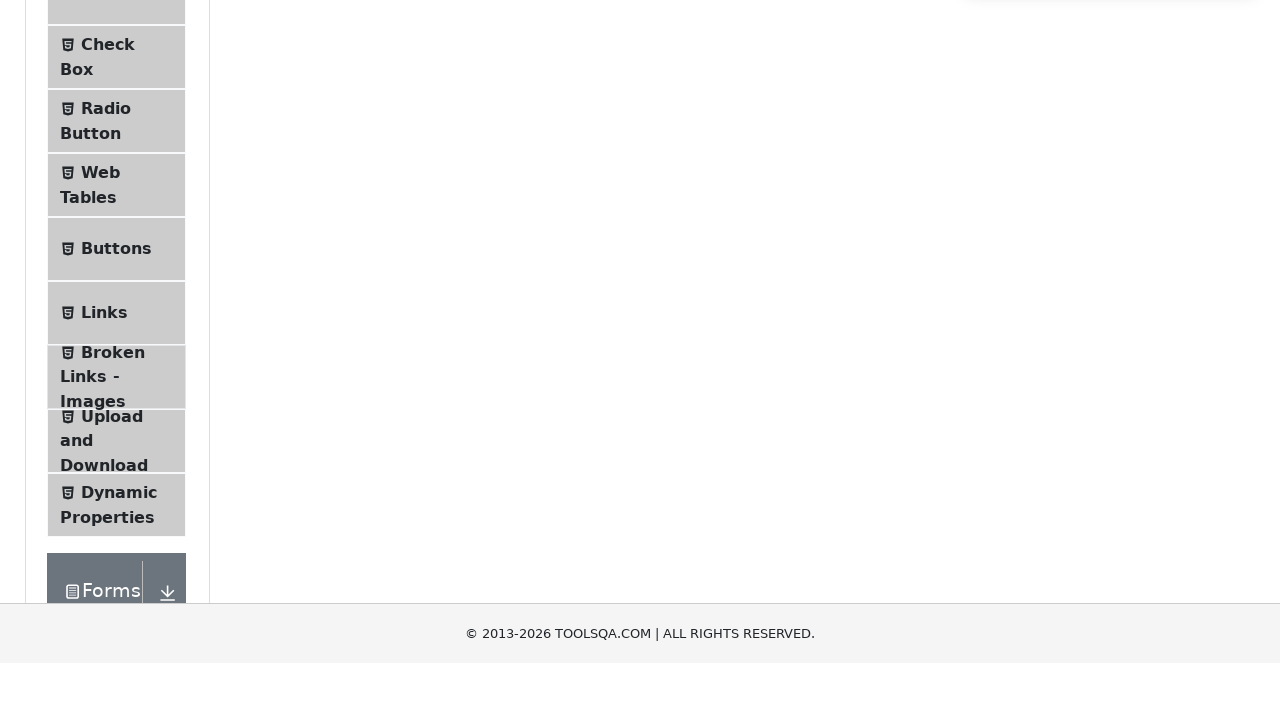

Clicked Text Box option at (119, 261) on internal:text="Text Box"i
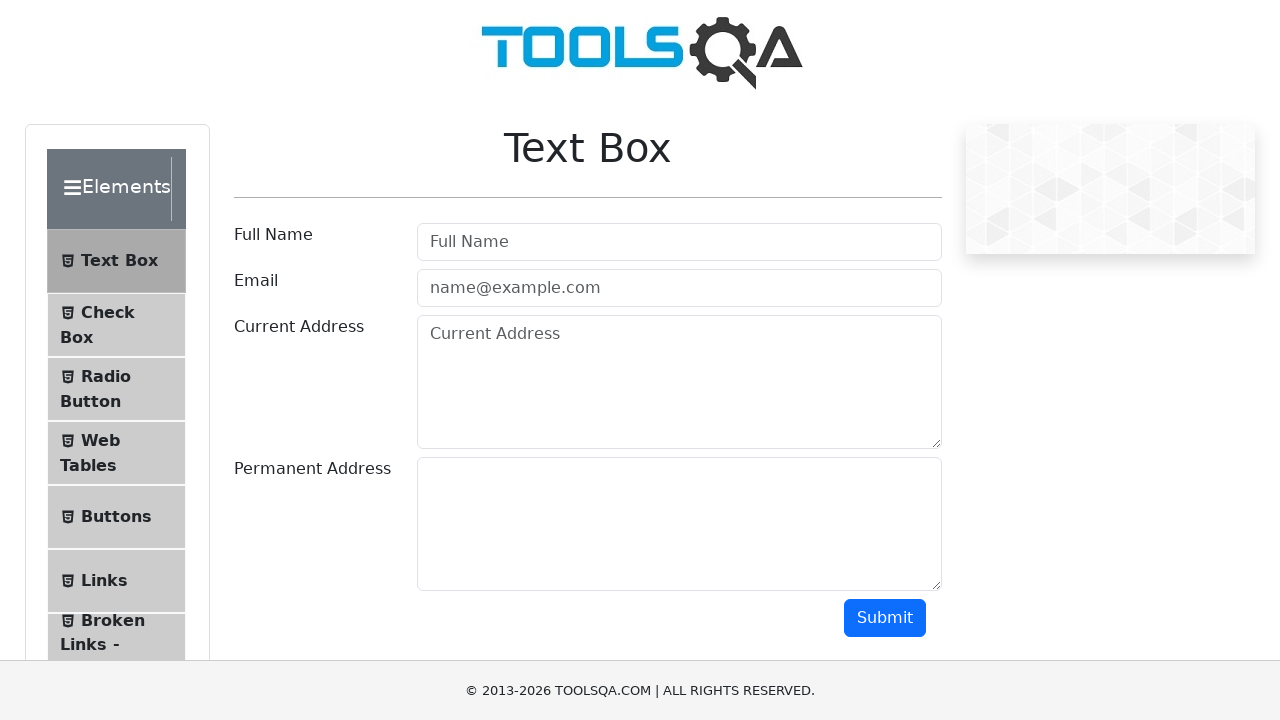

Clicked Email input field at (679, 288) on internal:attr=[placeholder="name@example.com"i]
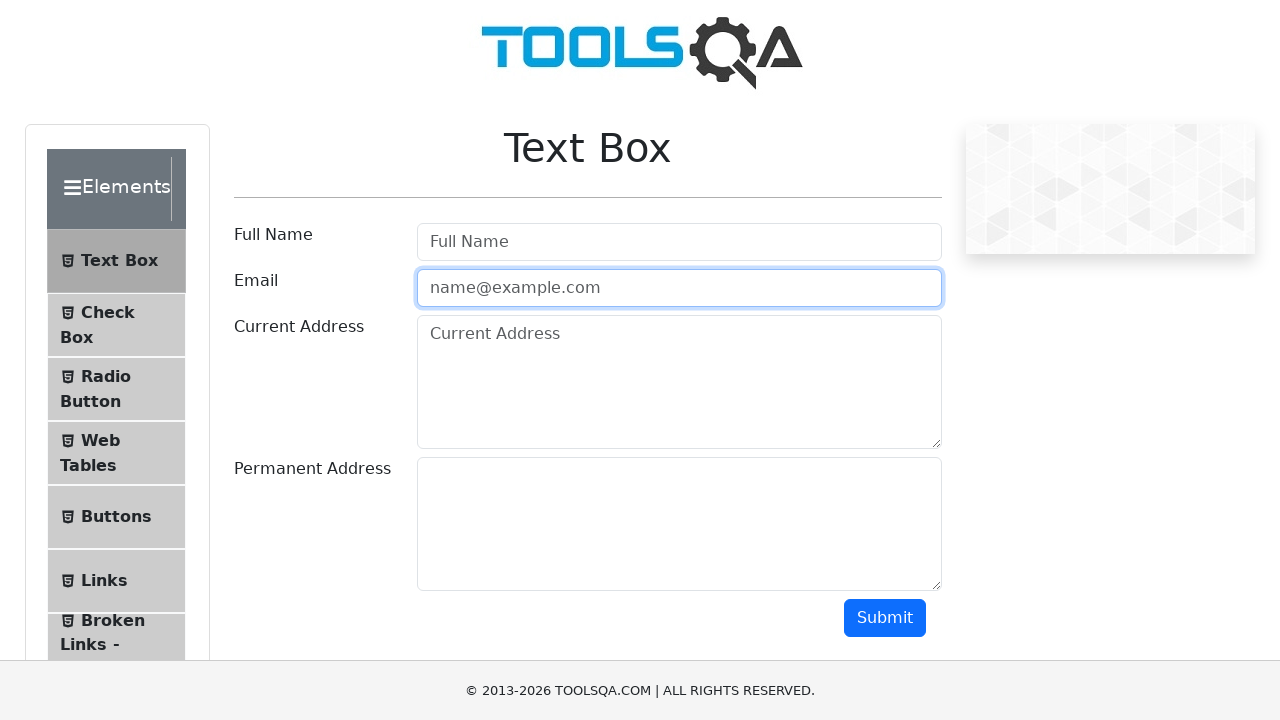

Entered email address 'astef@mail.com' in Email field on internal:attr=[placeholder="name@example.com"i]
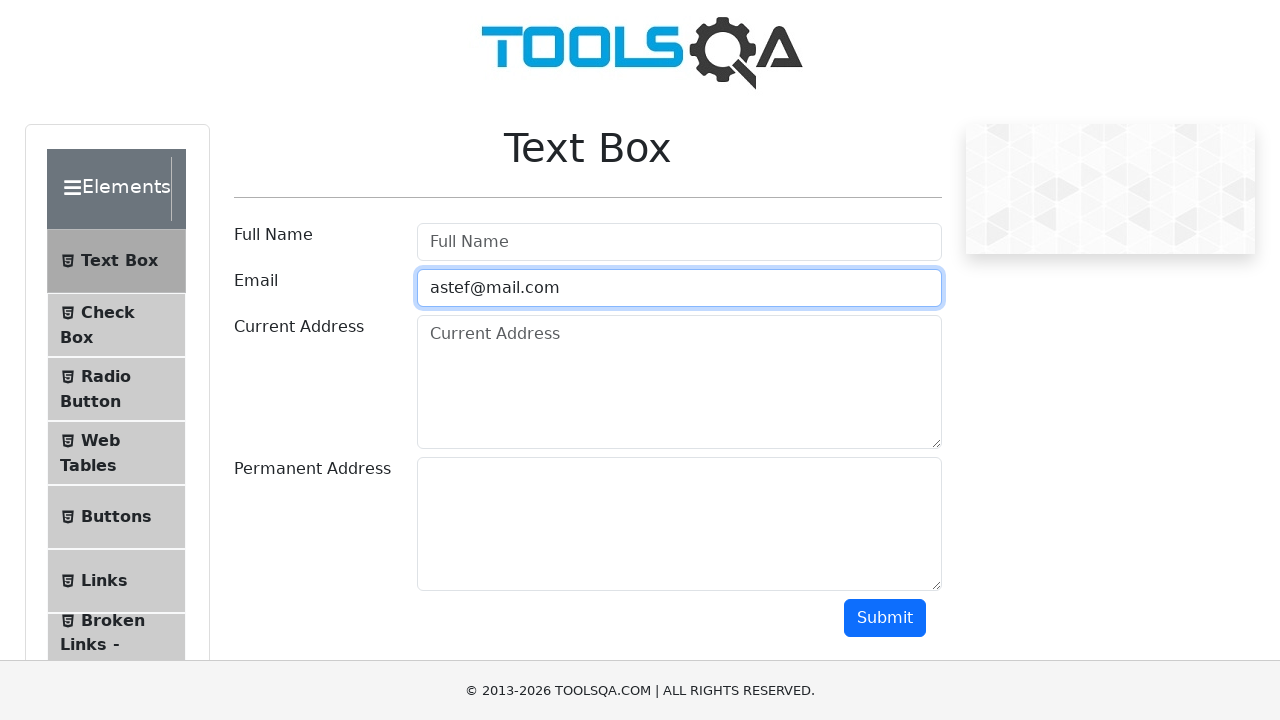

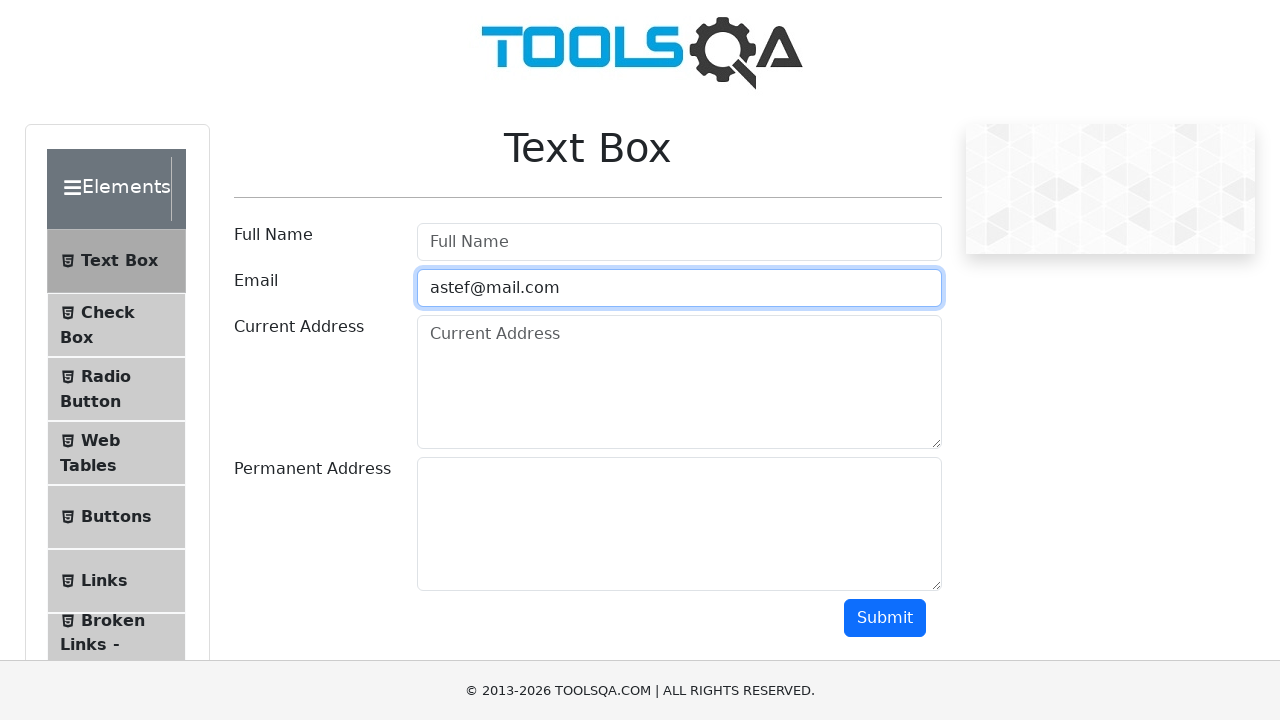